Verifies that an input element with name 'no_type' is displayed on the page

Starting URL: https://www.selenium.dev/selenium/web/inputs.html

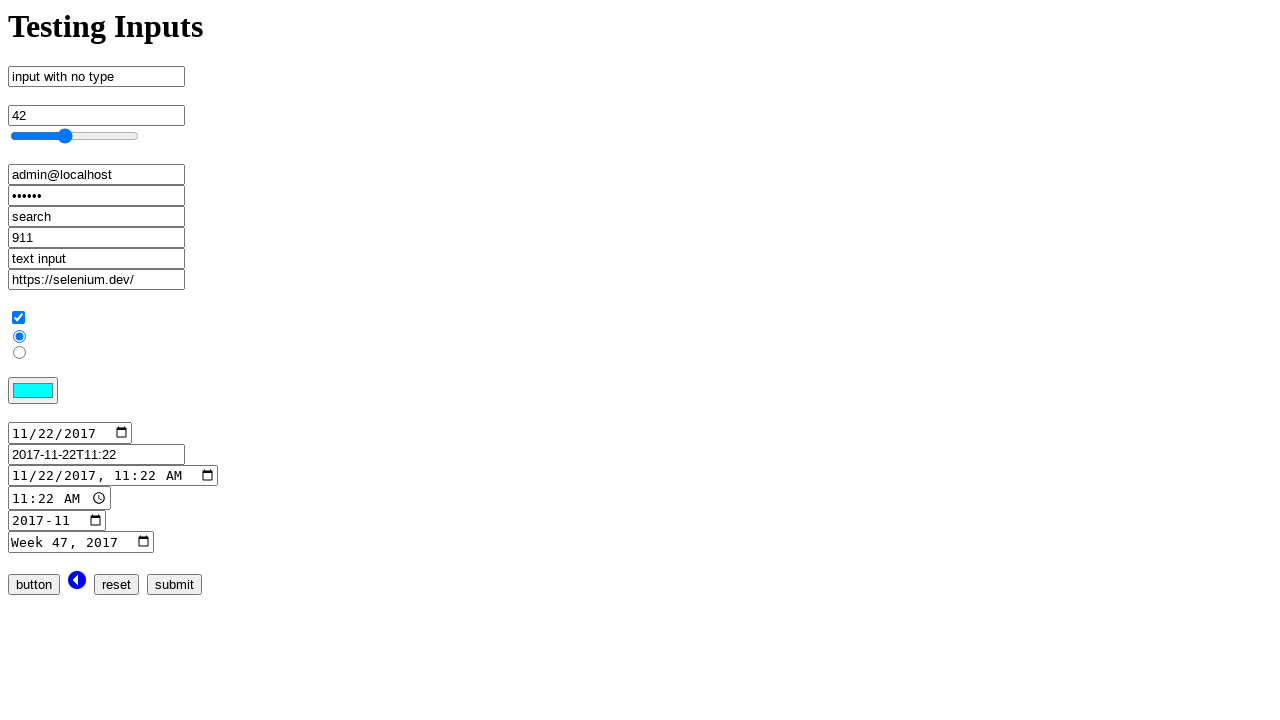

Navigated to inputs.html page
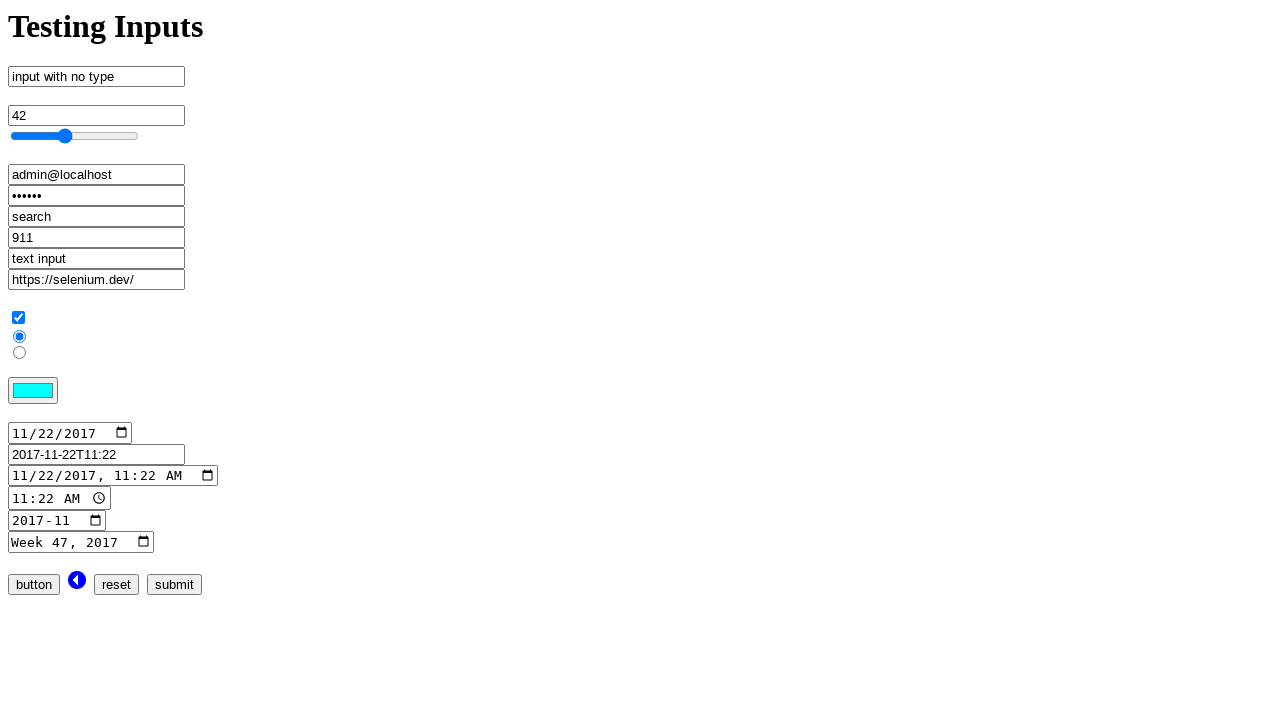

Located input element with name 'no_type'
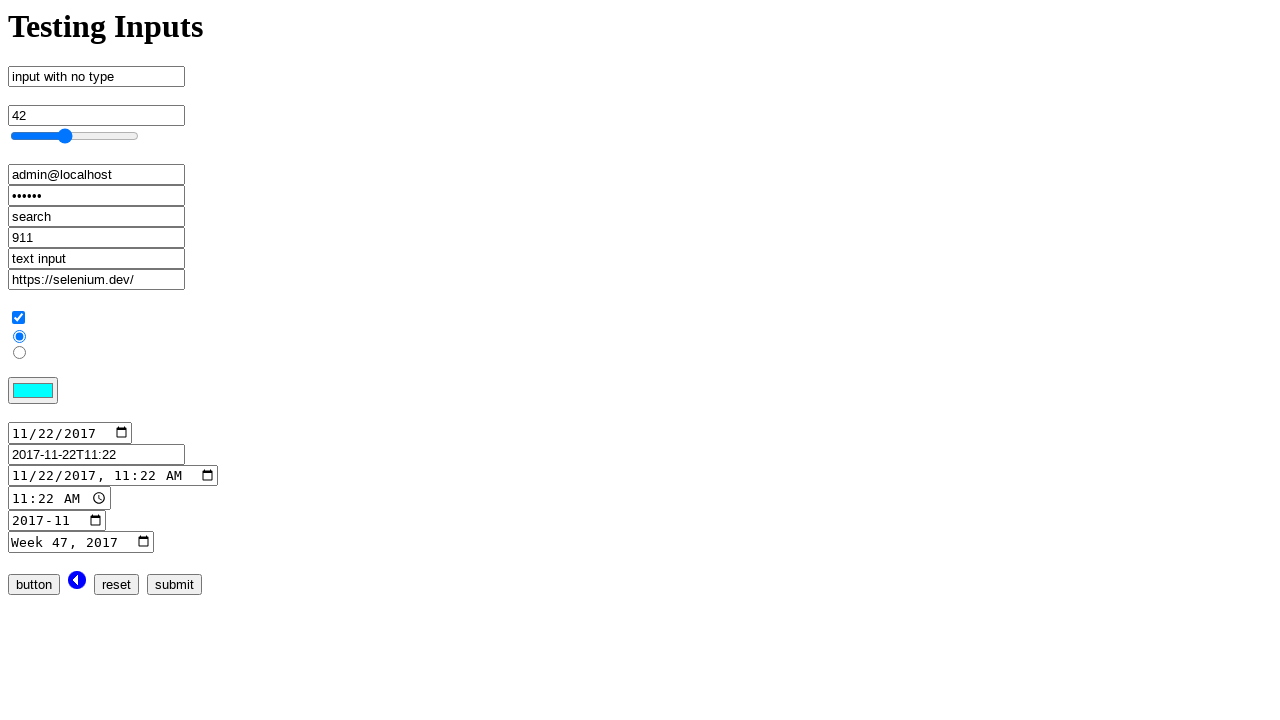

Checked if input element with name 'no_type' is displayed
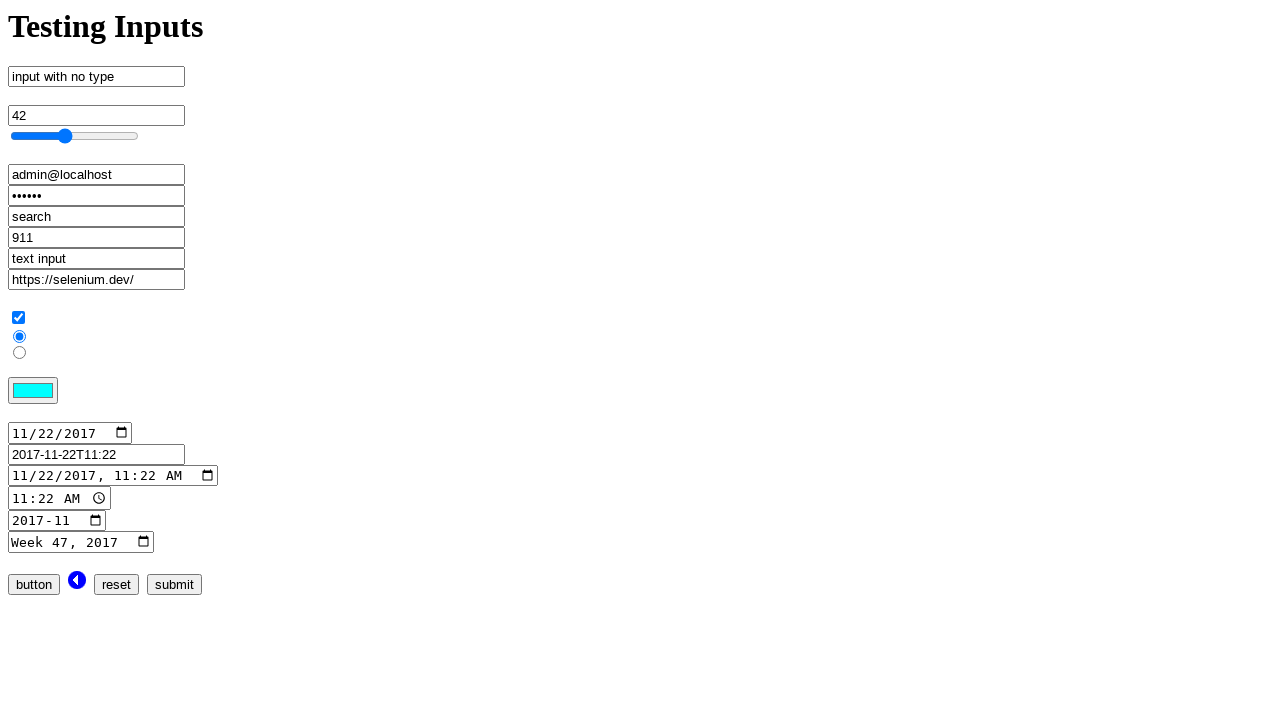

Element display status verified: True
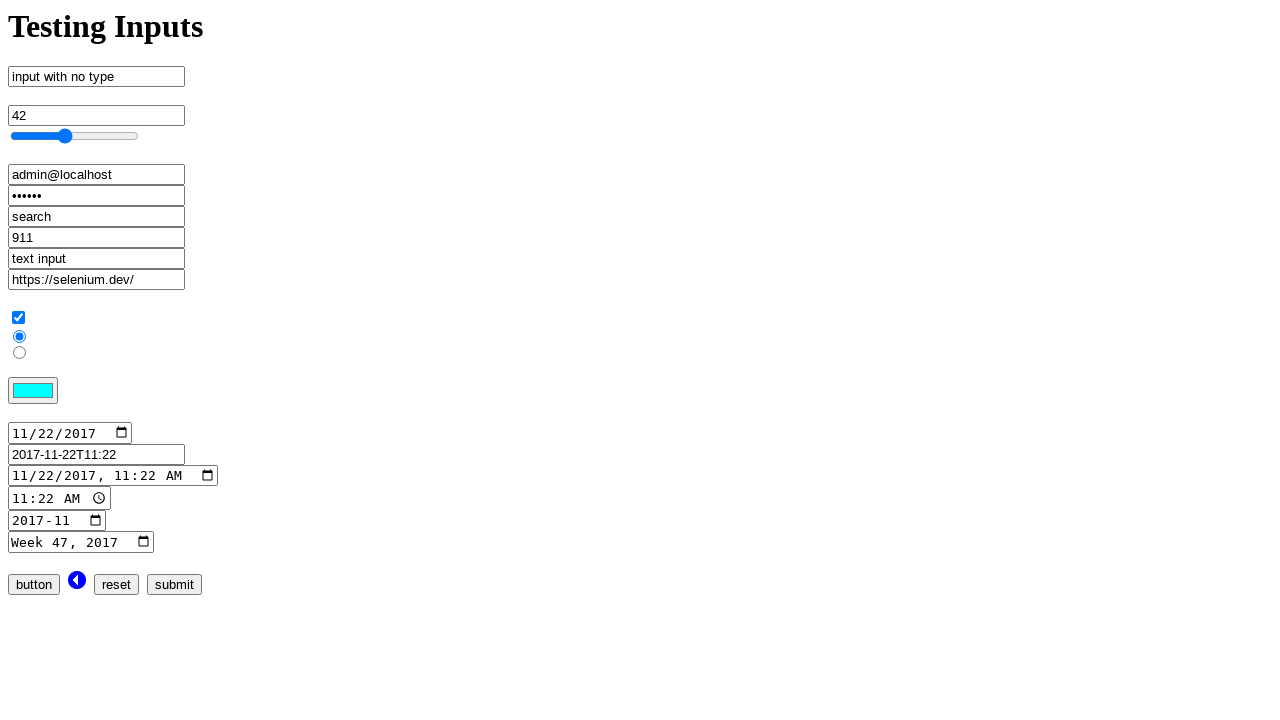

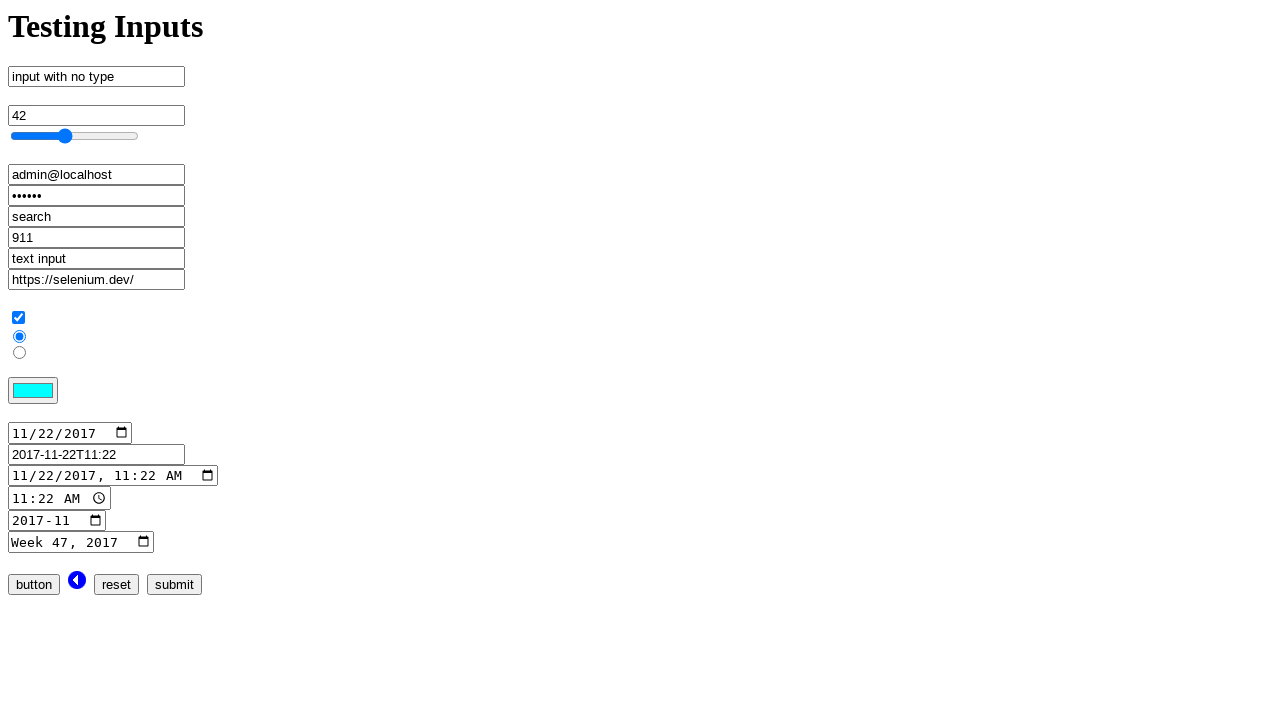